Tests drag and drop functionality by dragging element A to element B's position and verifying the elements have swapped their text content

Starting URL: https://the-internet.herokuapp.com/drag_and_drop

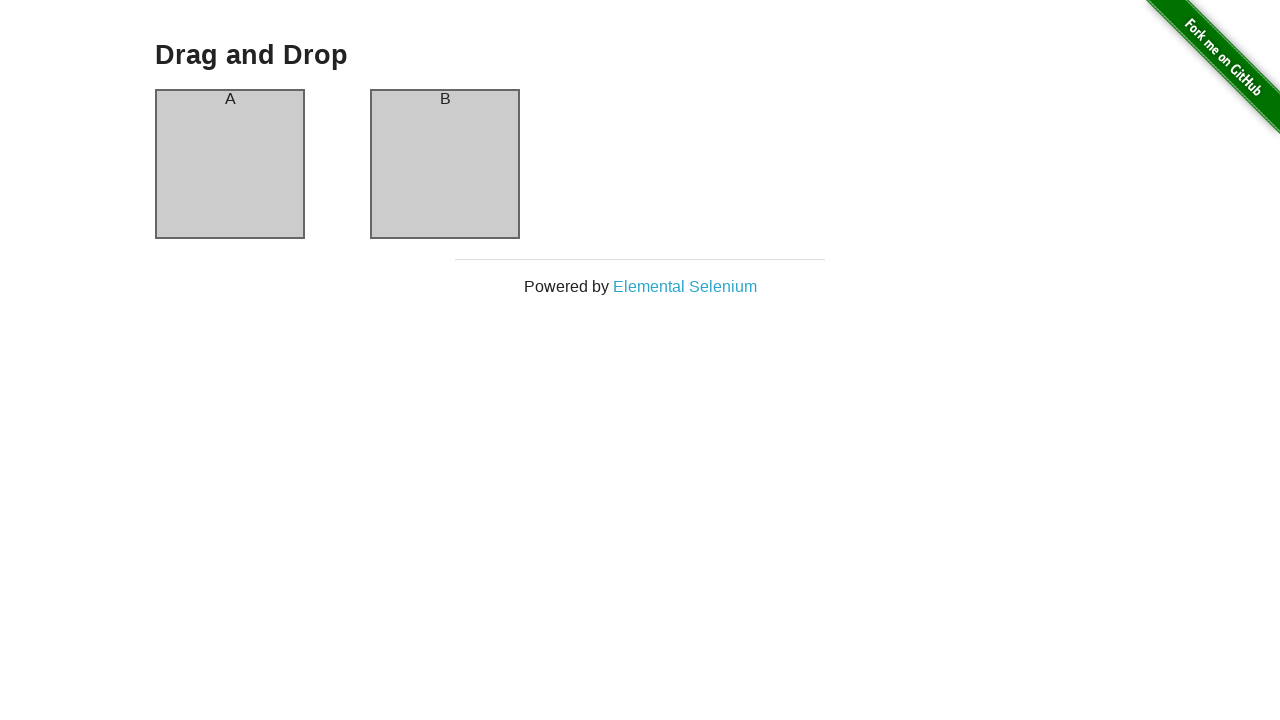

Located source element (column-a)
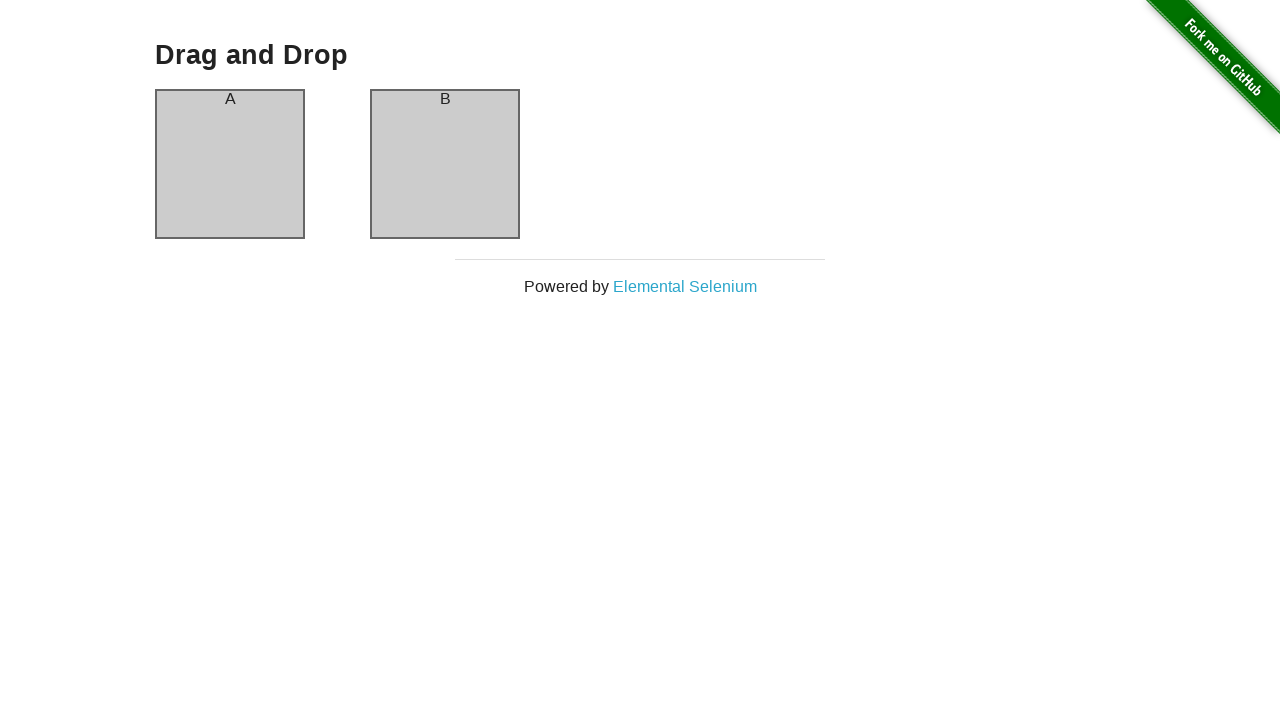

Located target element (column-b)
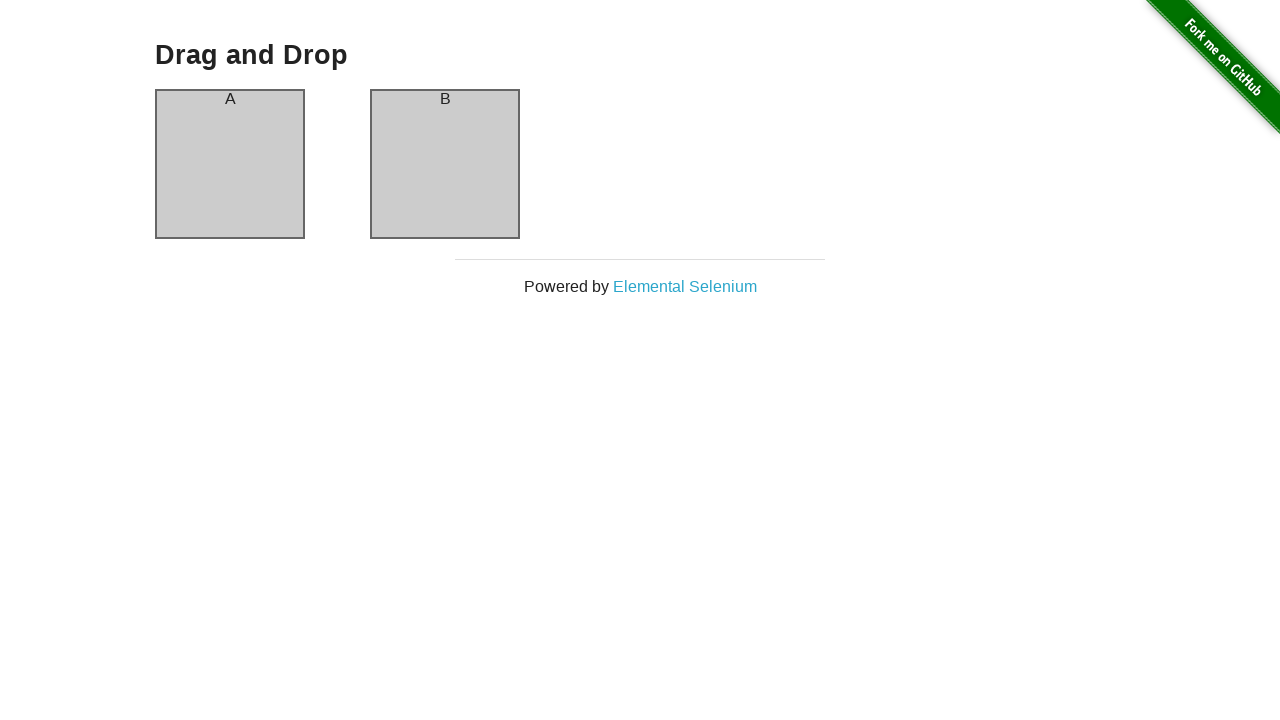

Dragged element A to element B's position at (445, 164)
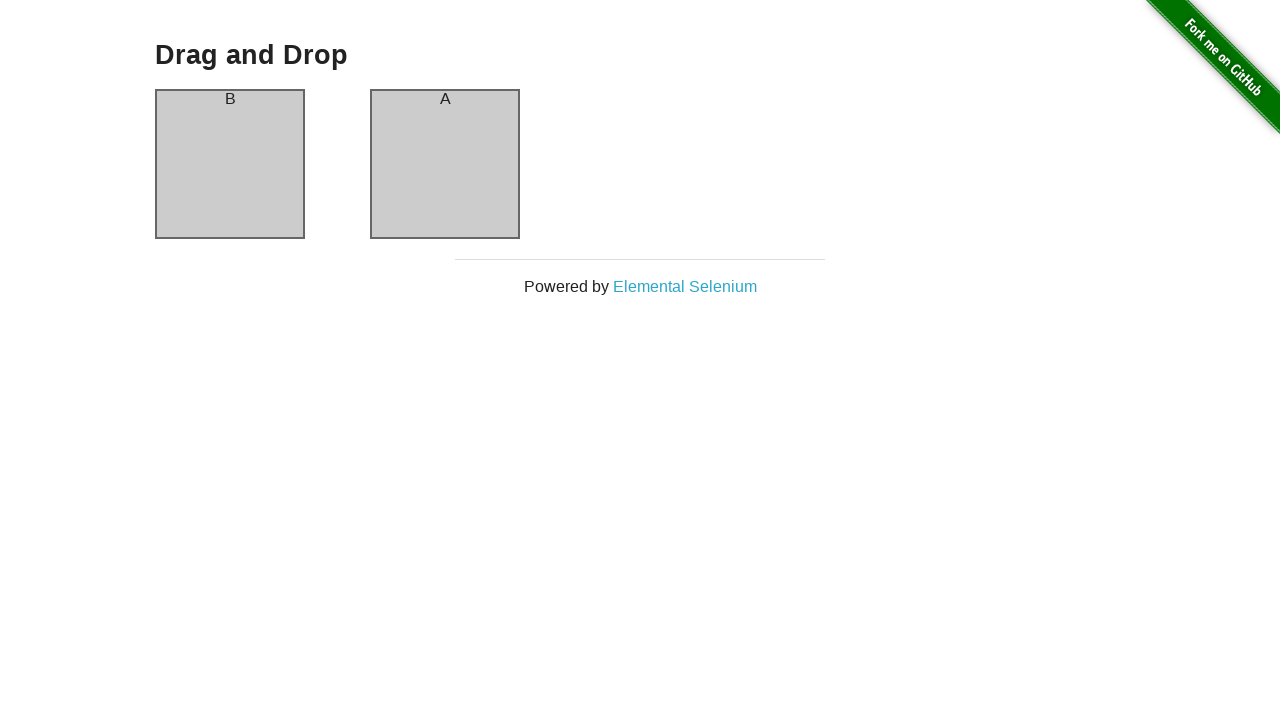

Waited for column-a to be visible after drag and drop
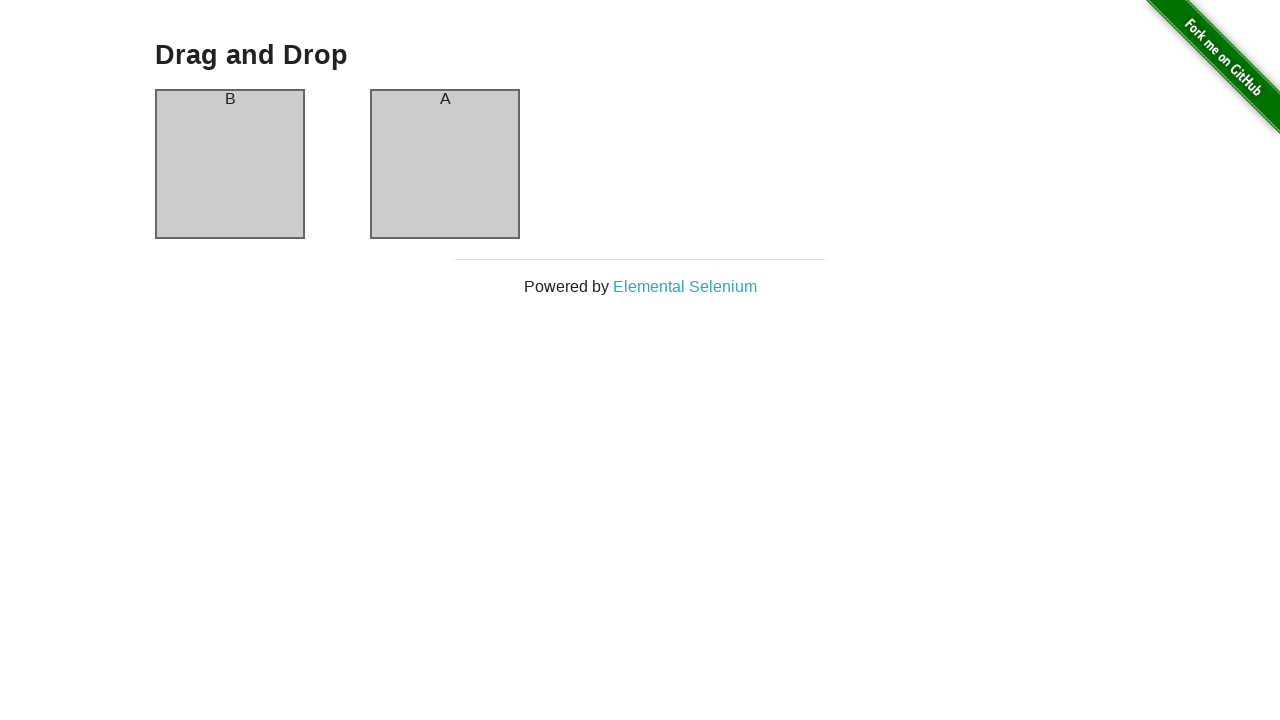

Verified that column-a now contains 'B'
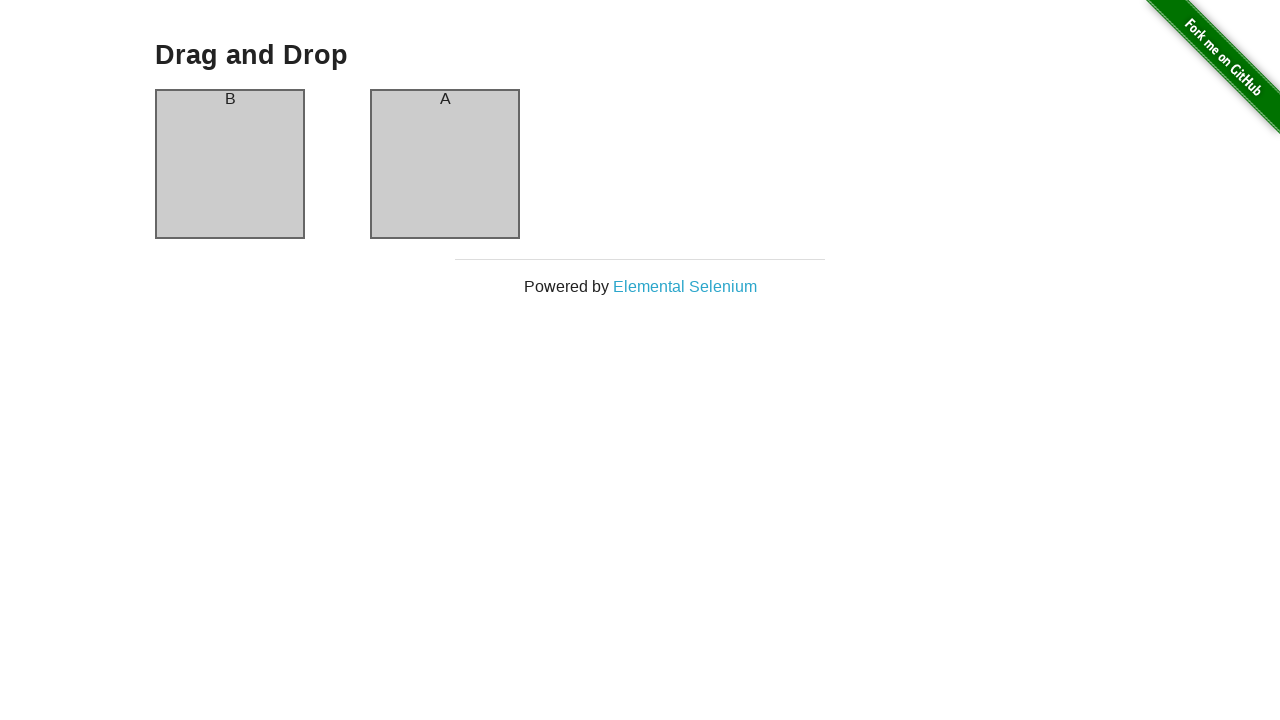

Verified that column-b now contains 'A' - elements have successfully swapped
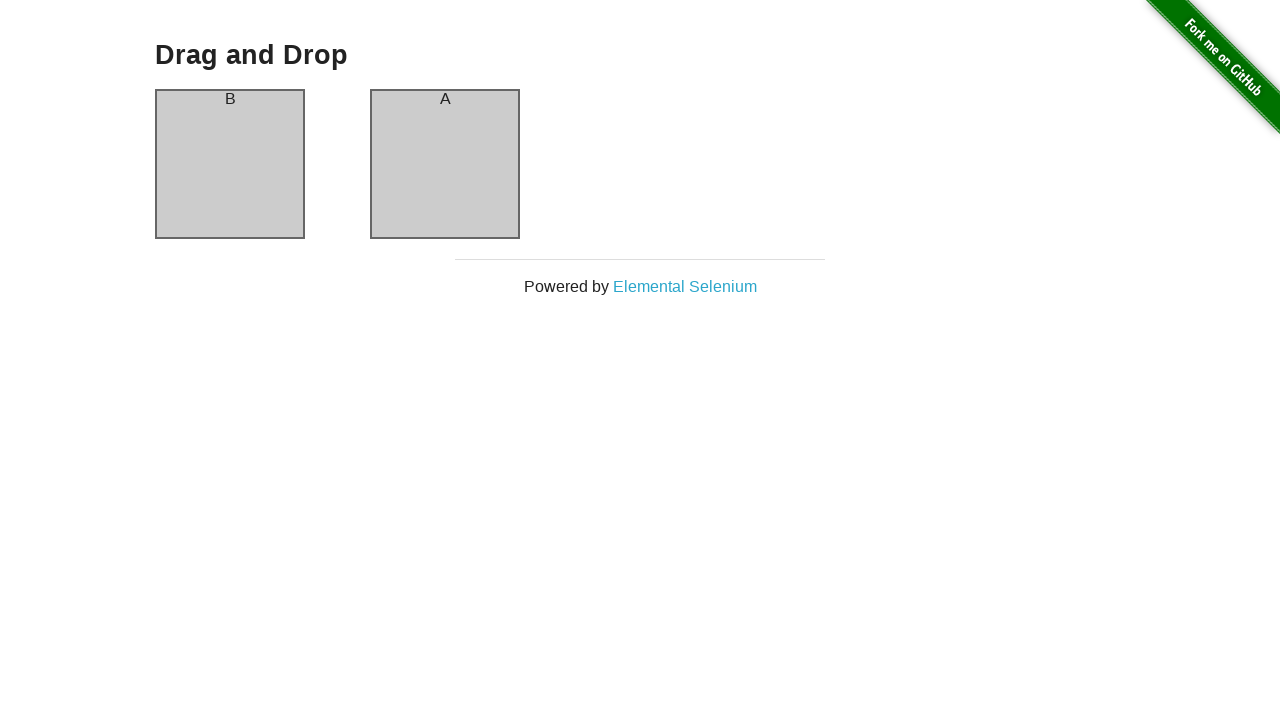

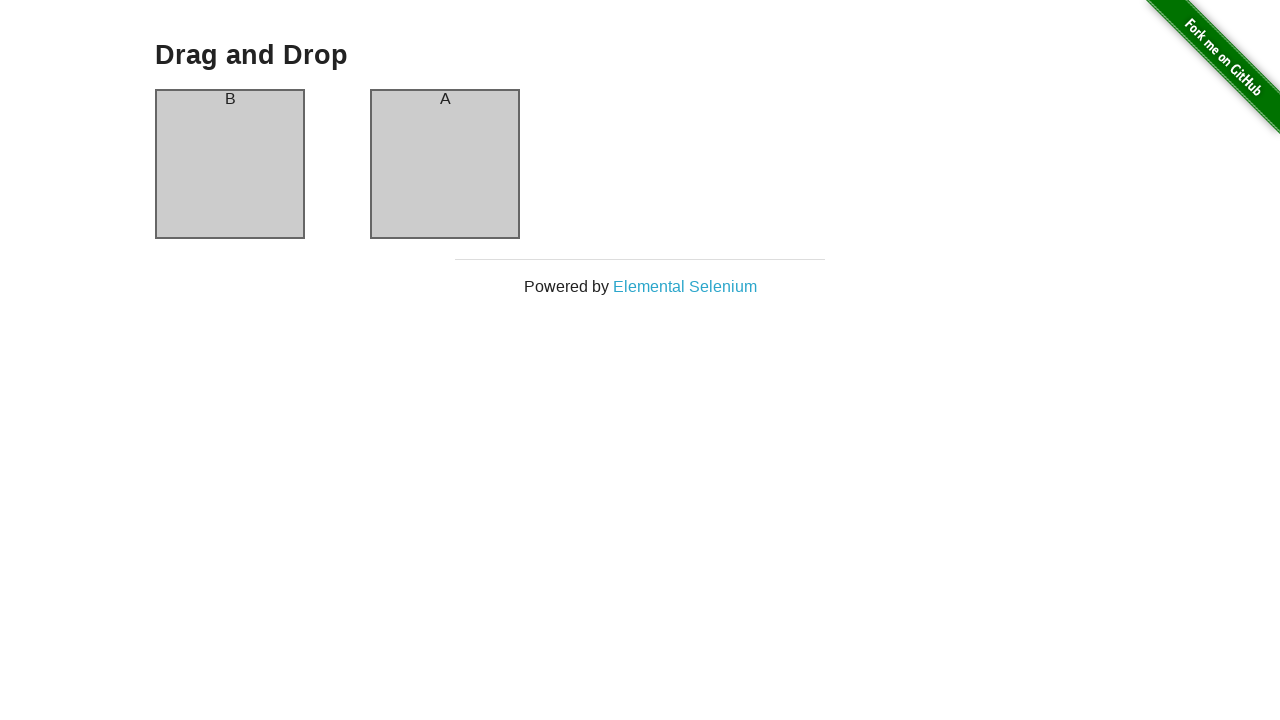